Navigates to a Selenium course content page and loads it in the browser

Starting URL: http://greenstech.in/selenium-course-content.html

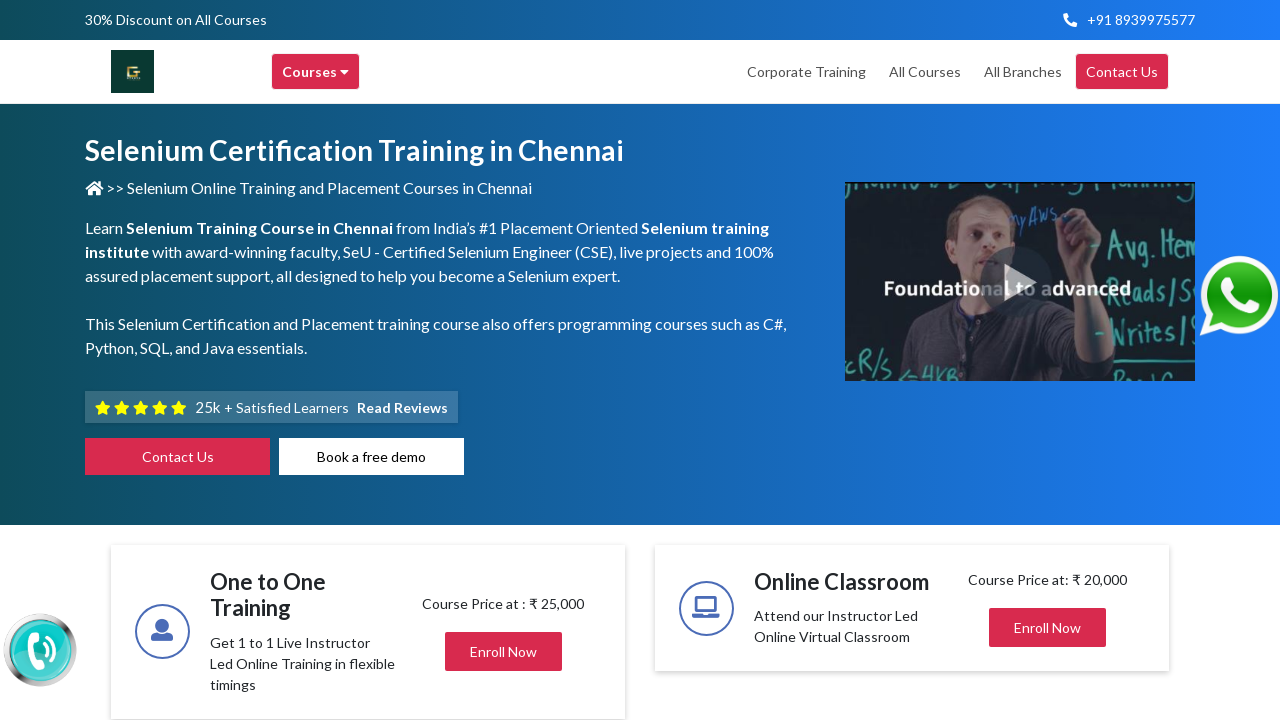

Waited for page to reach domcontentloaded state
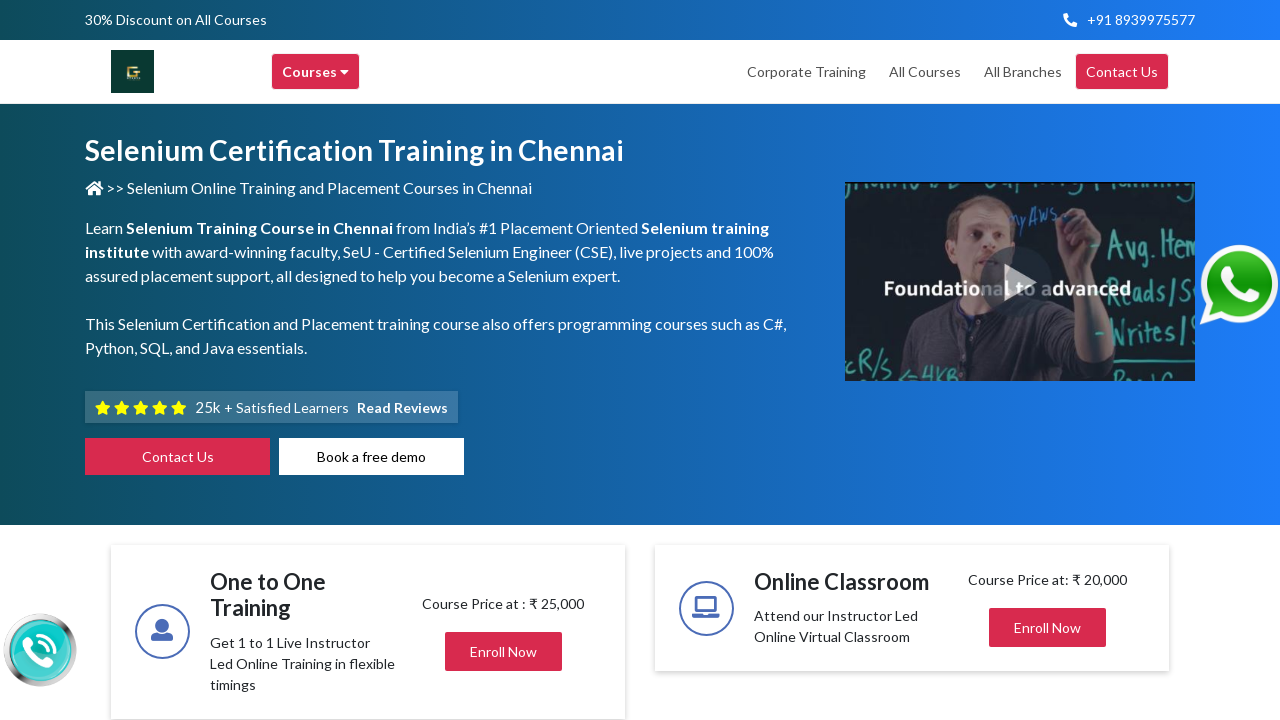

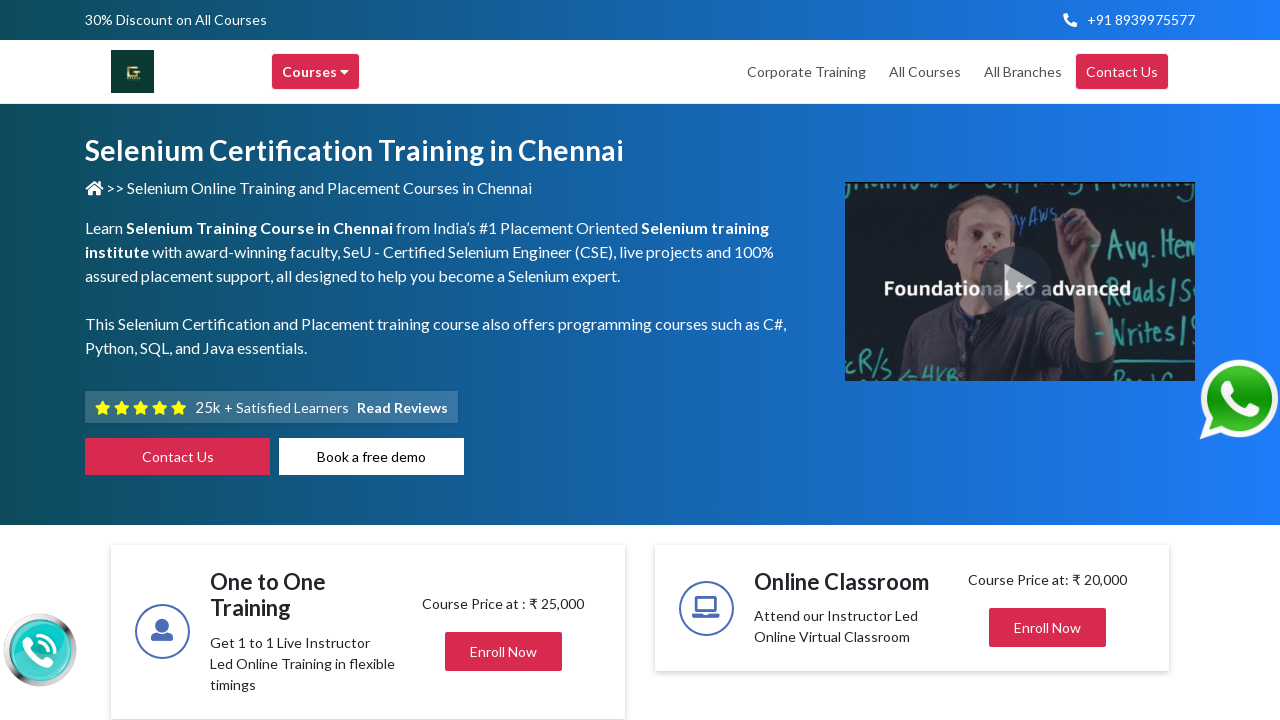